Tests the carousel functionality on the demoblaze homepage by verifying that carousel images automatically rotate through different images over time.

Starting URL: https://www.demoblaze.com/

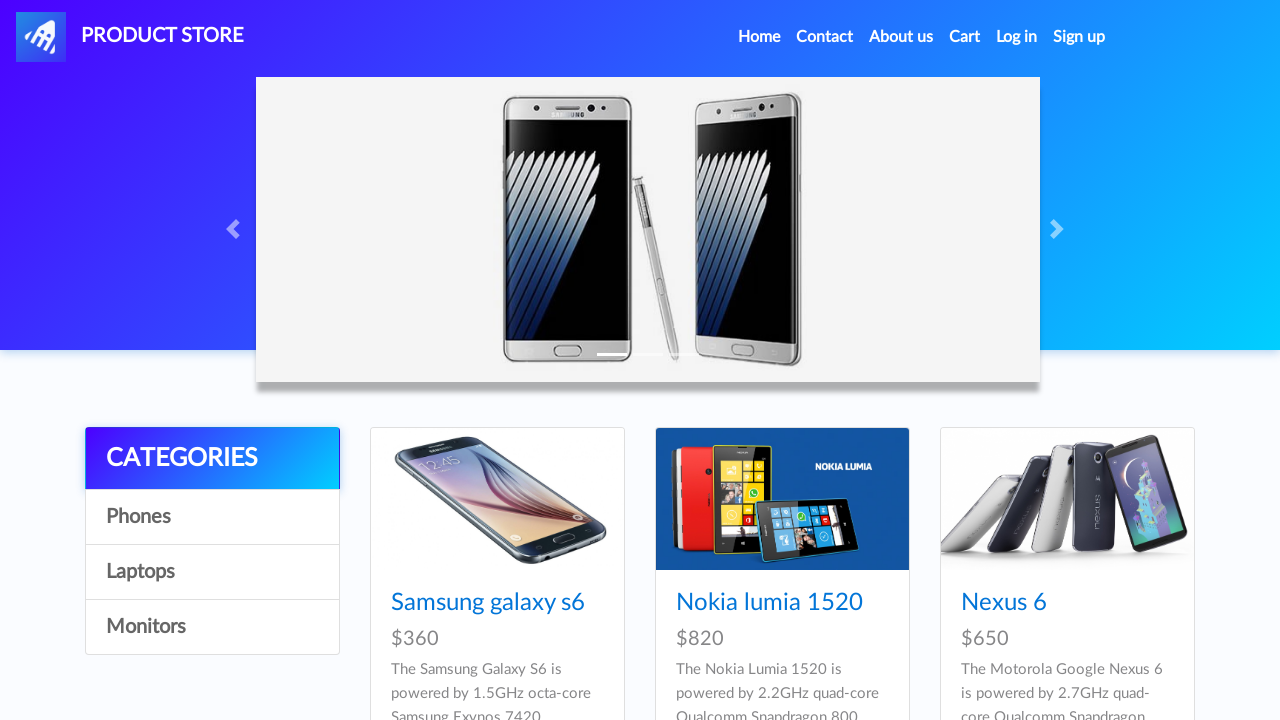

Waited for carousel to be visible
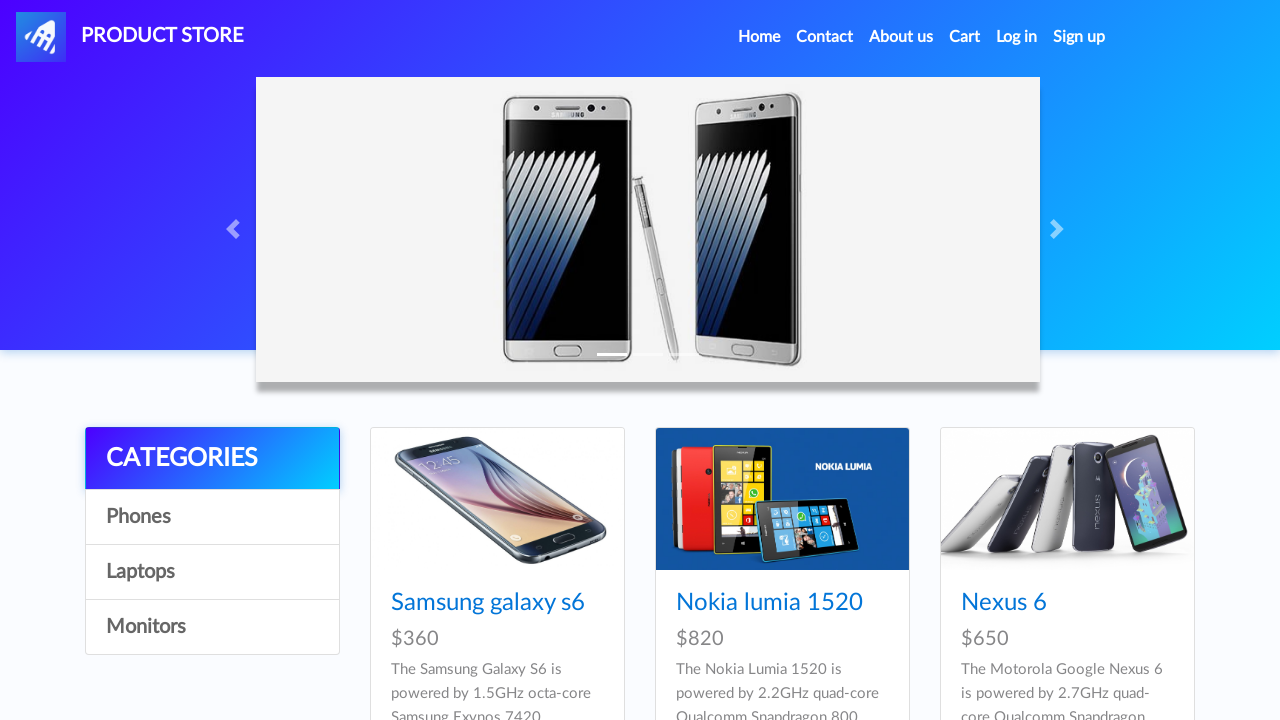

Retrieved src attribute of first active carousel image
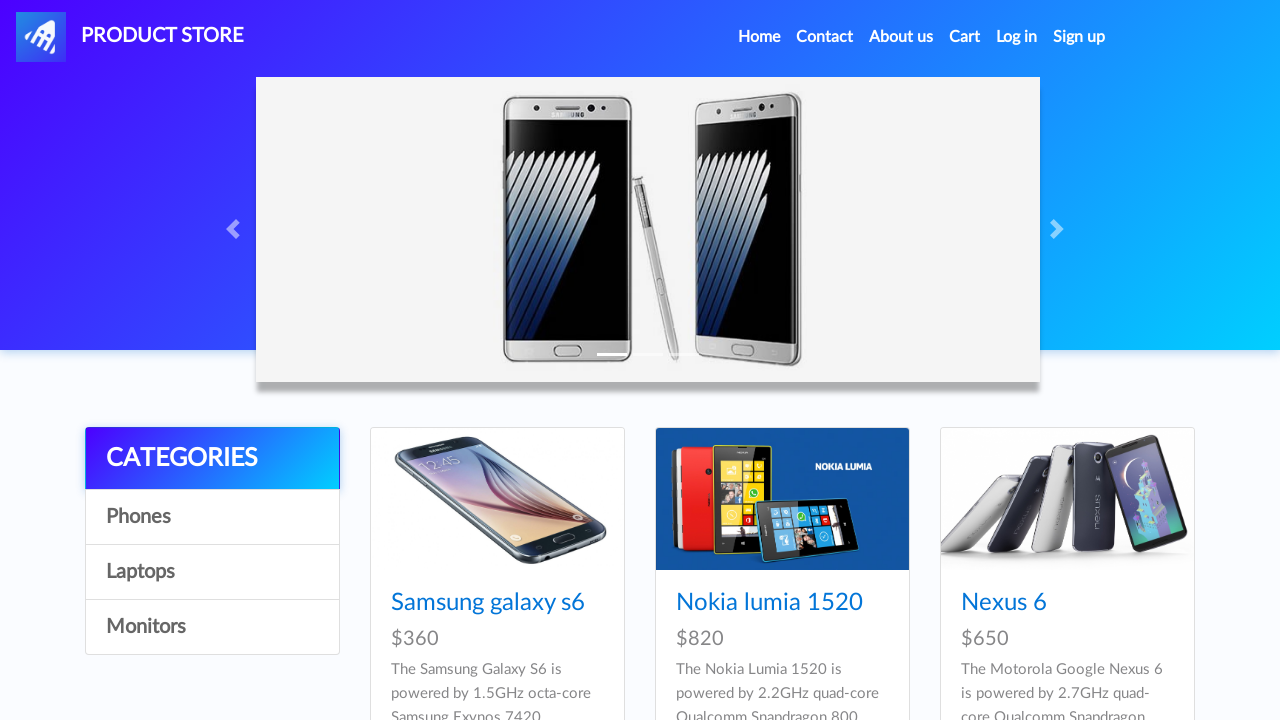

Waited 5 seconds for carousel to rotate to second image
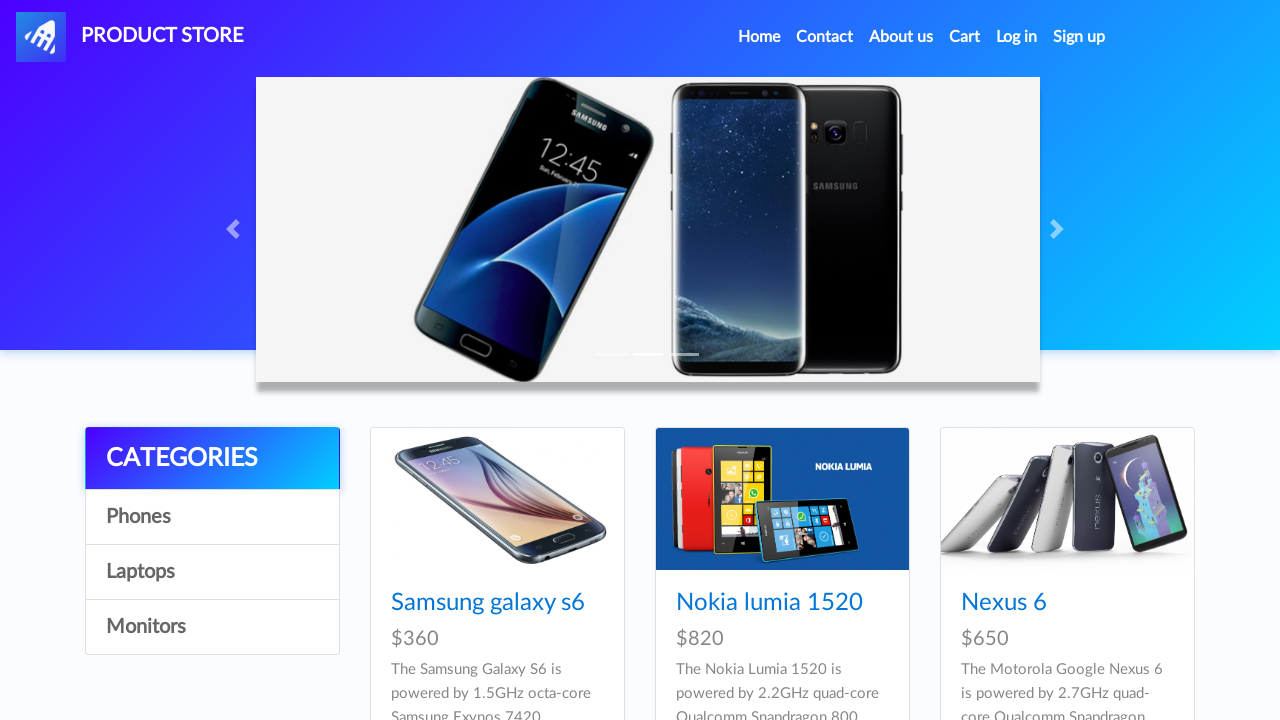

Retrieved src attribute of second active carousel image
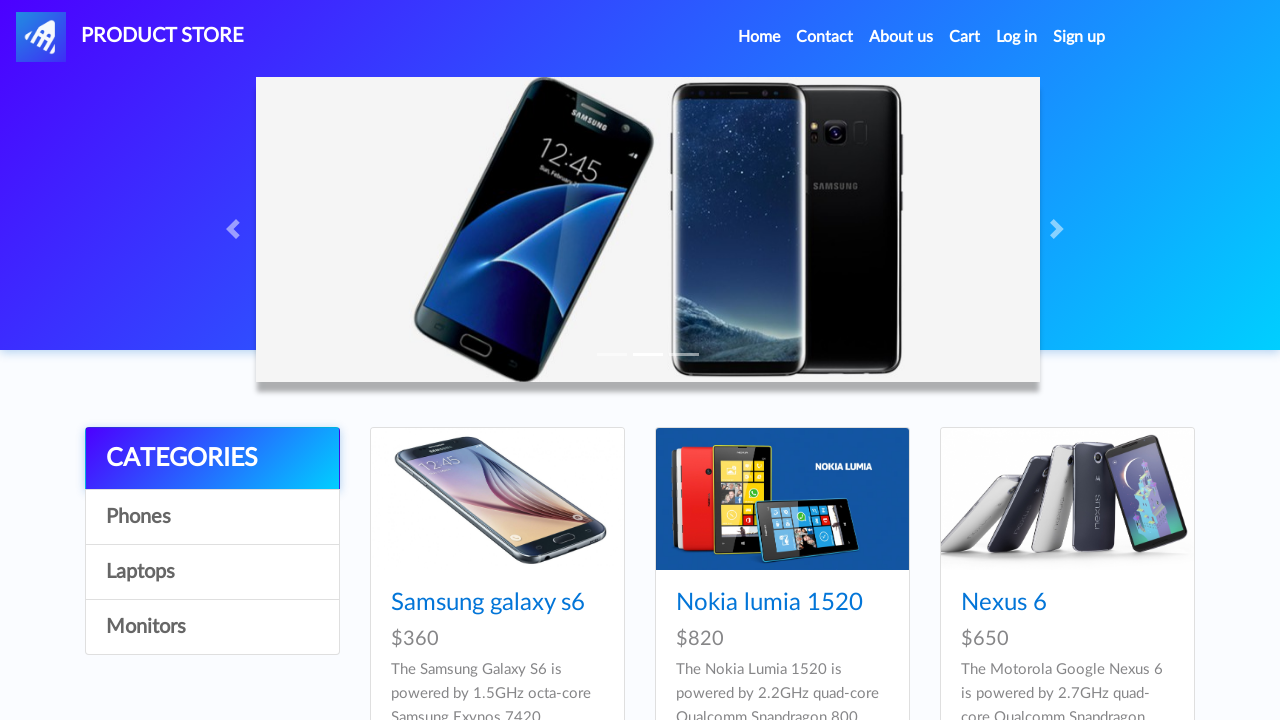

Waited 5 seconds for carousel to rotate to third image
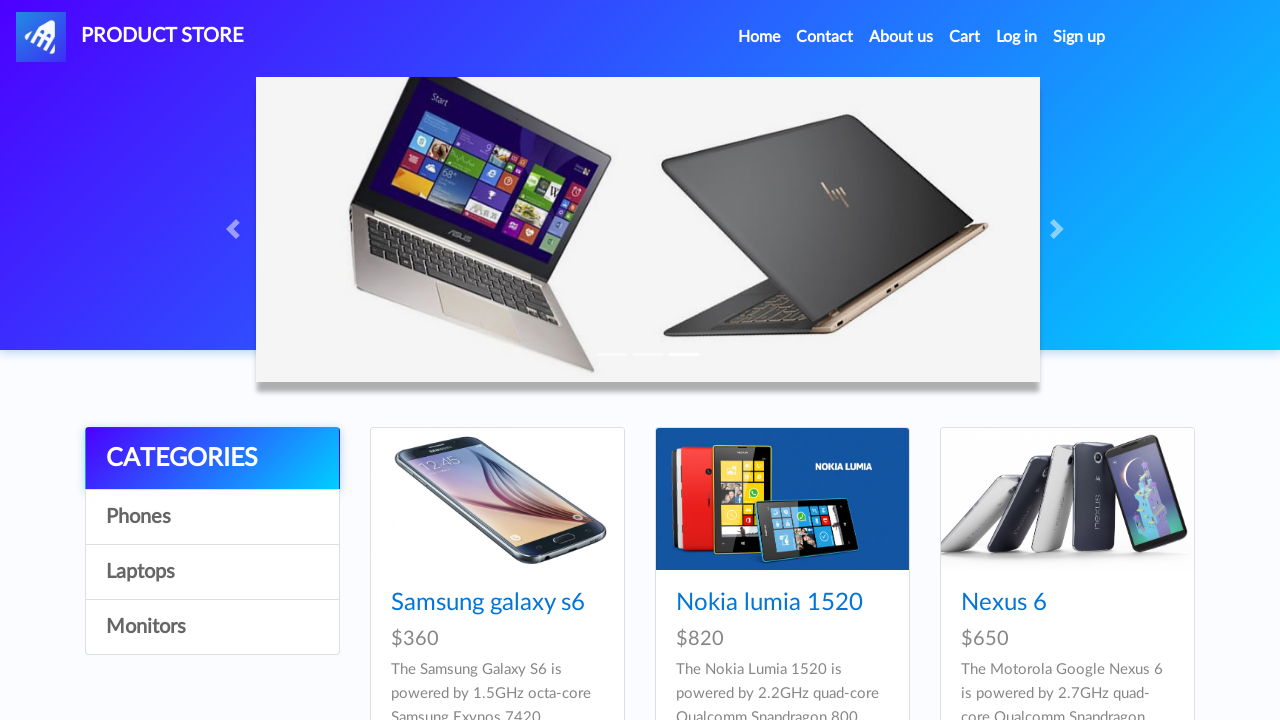

Retrieved src attribute of third active carousel image
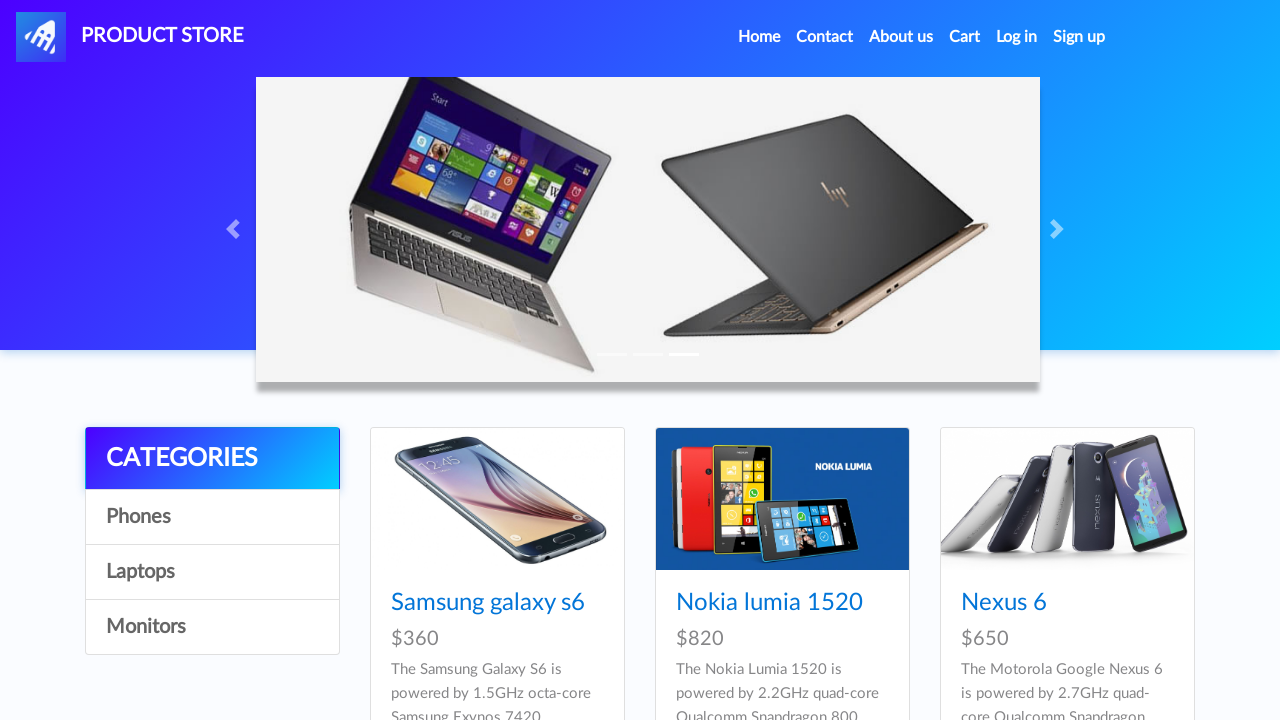

Verified that first and second carousel images are different
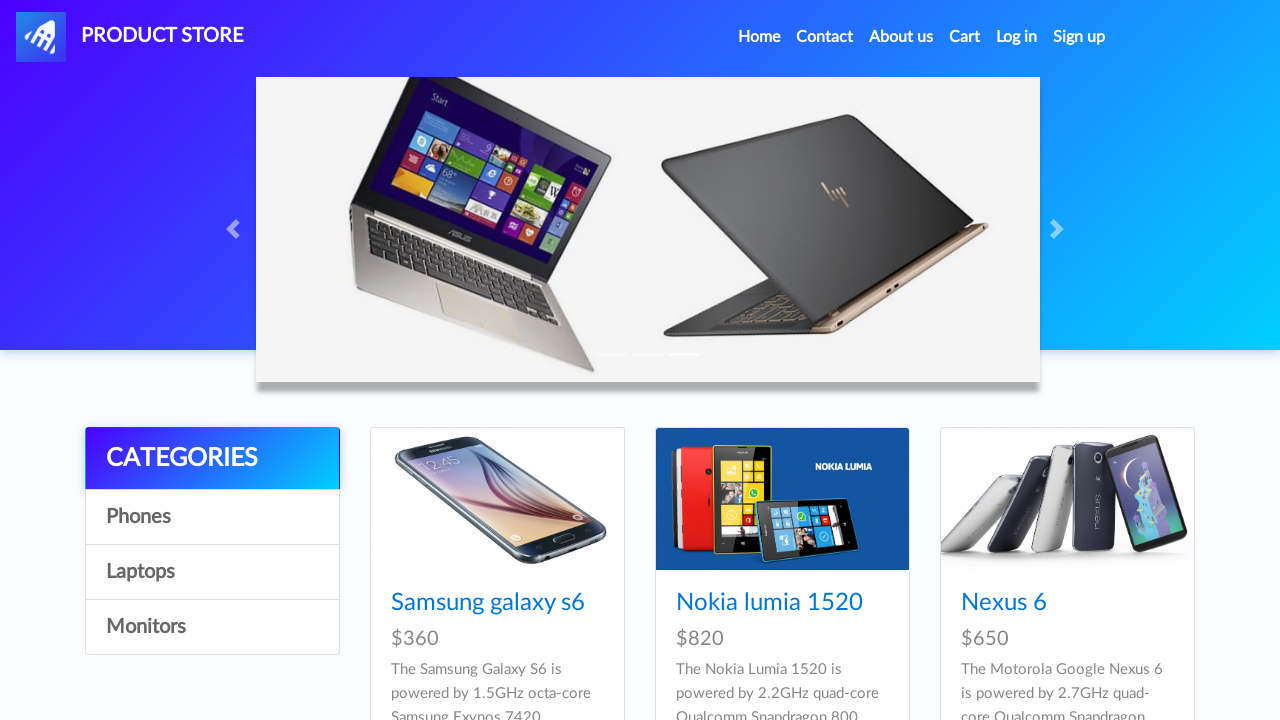

Verified that second and third carousel images are different
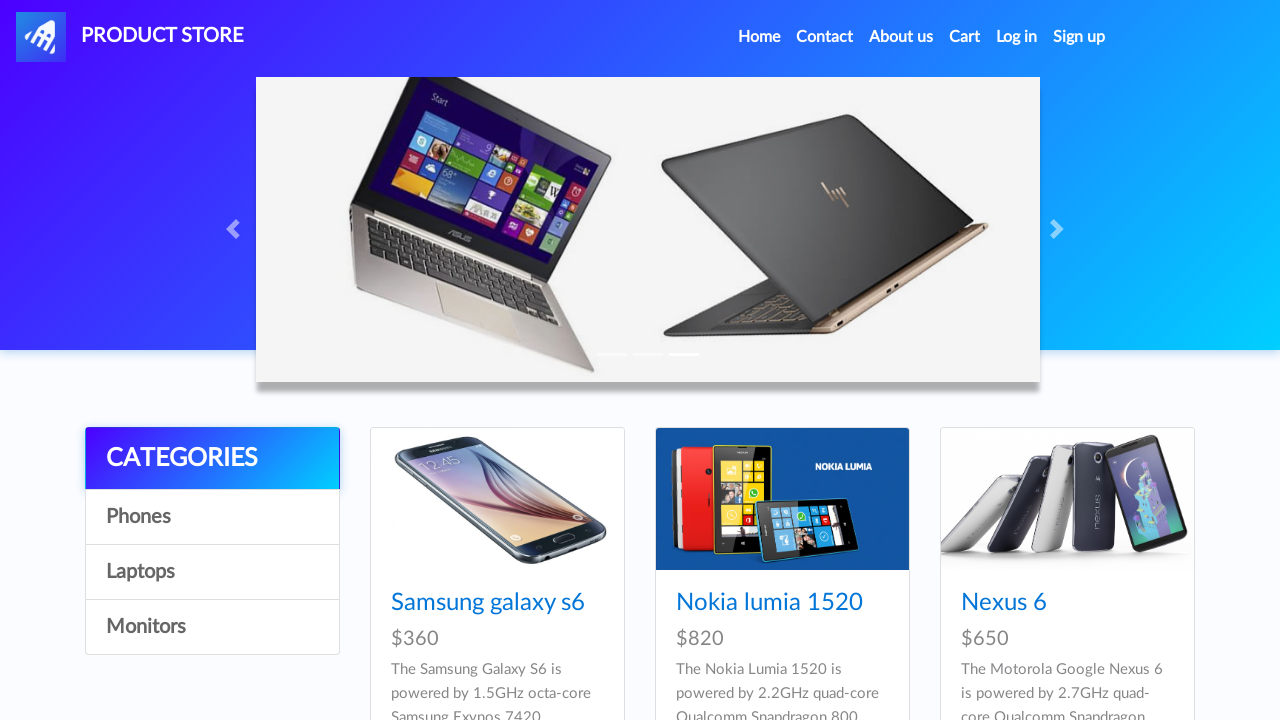

Verified that first and third carousel images are different
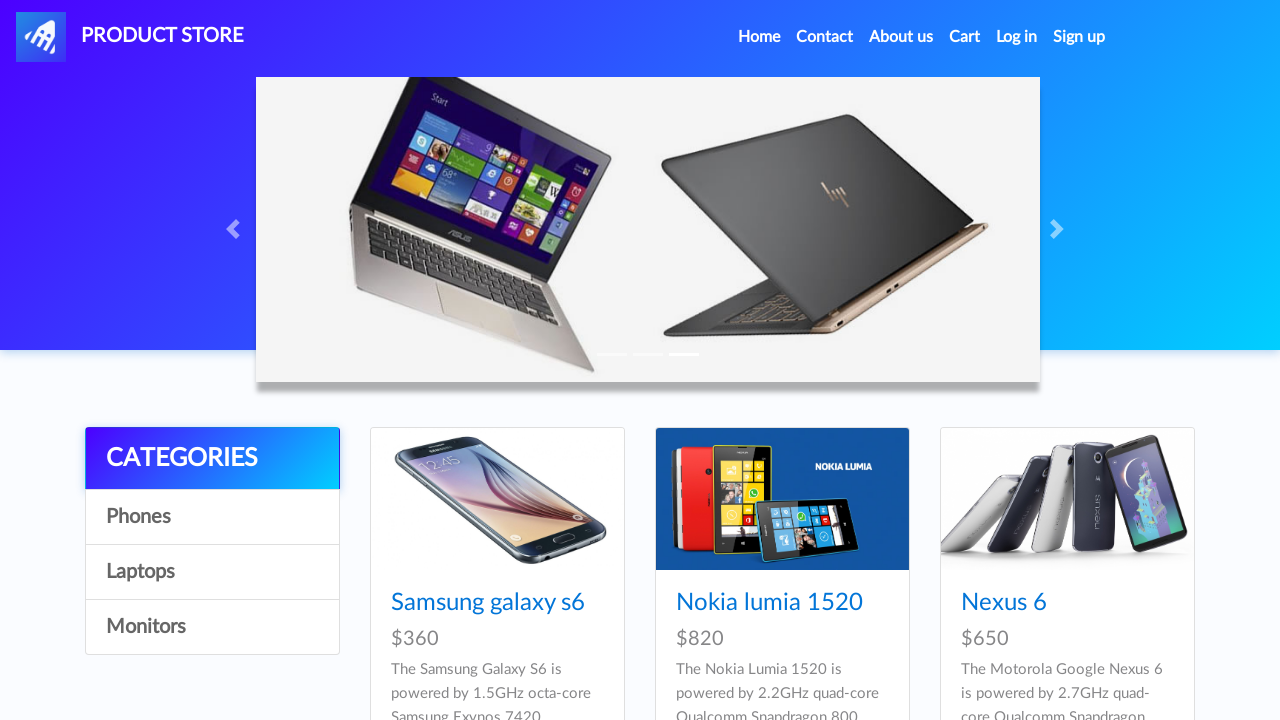

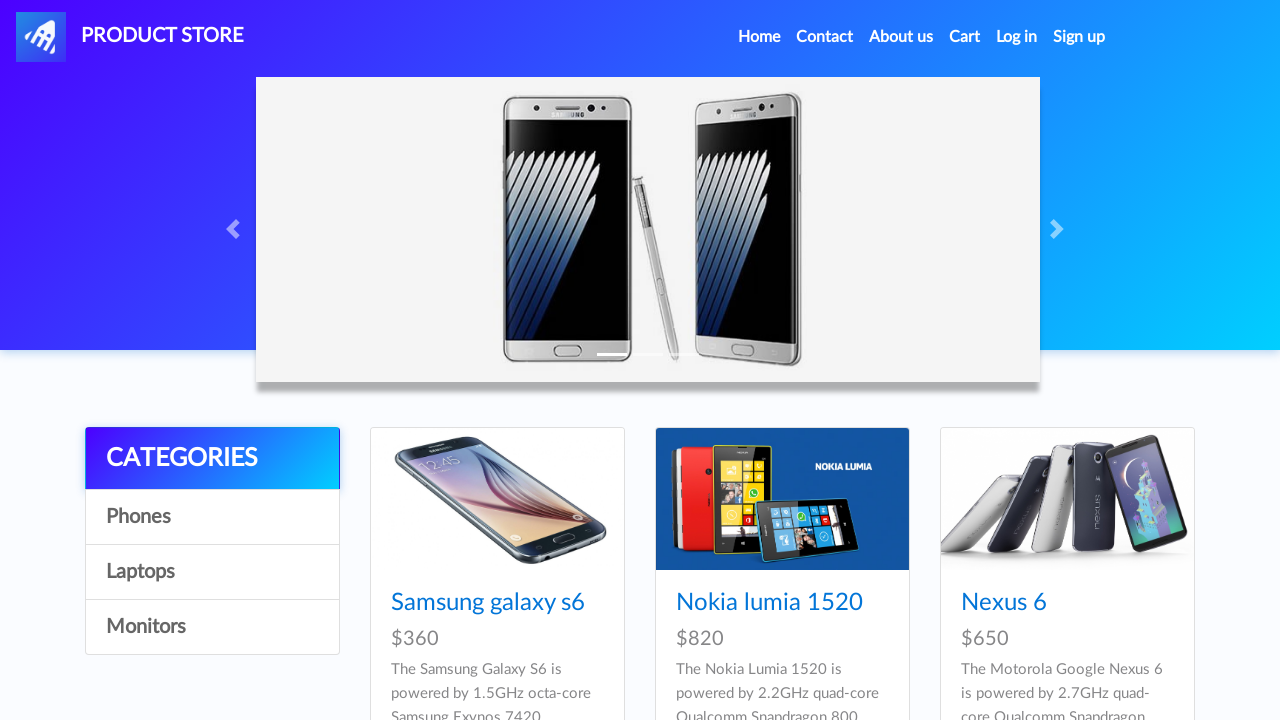